Navigates to TV Units furniture category and verifies the category page loads

Starting URL: https://www.urbanladder.com

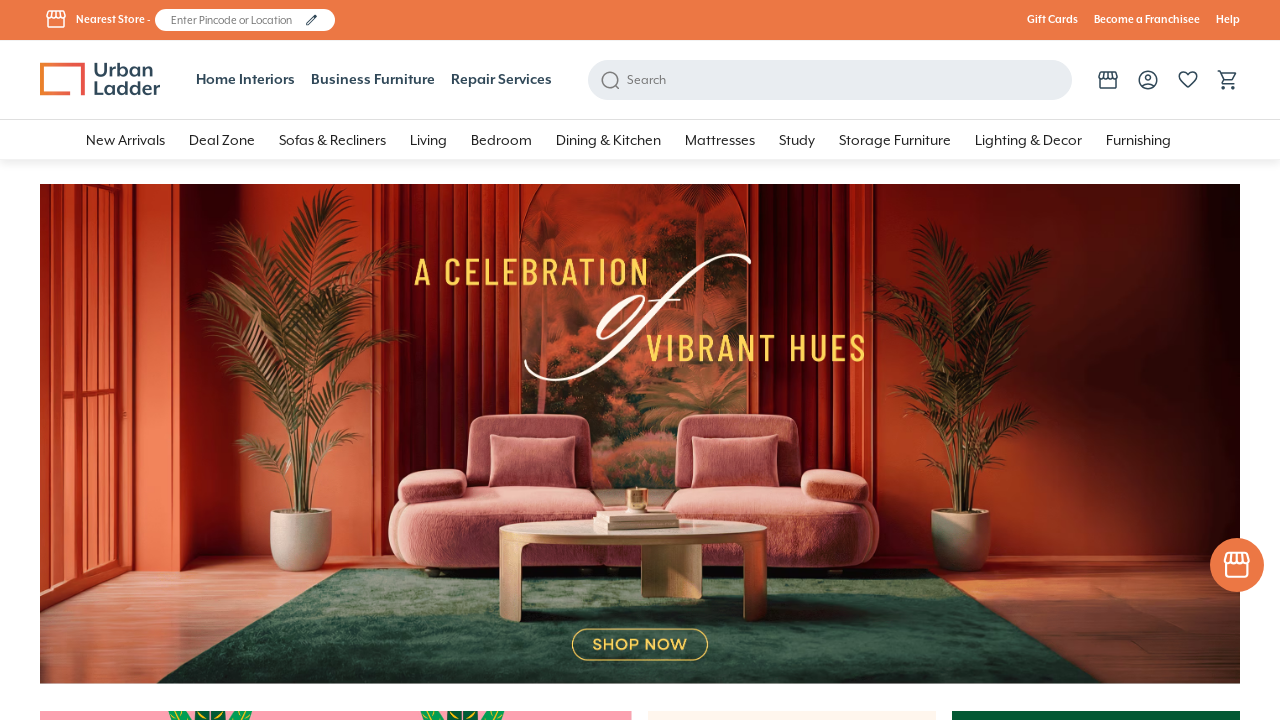

Clicked on TV Units furniture category link at (1020, 360) on a[href*='/tv-units']:visible
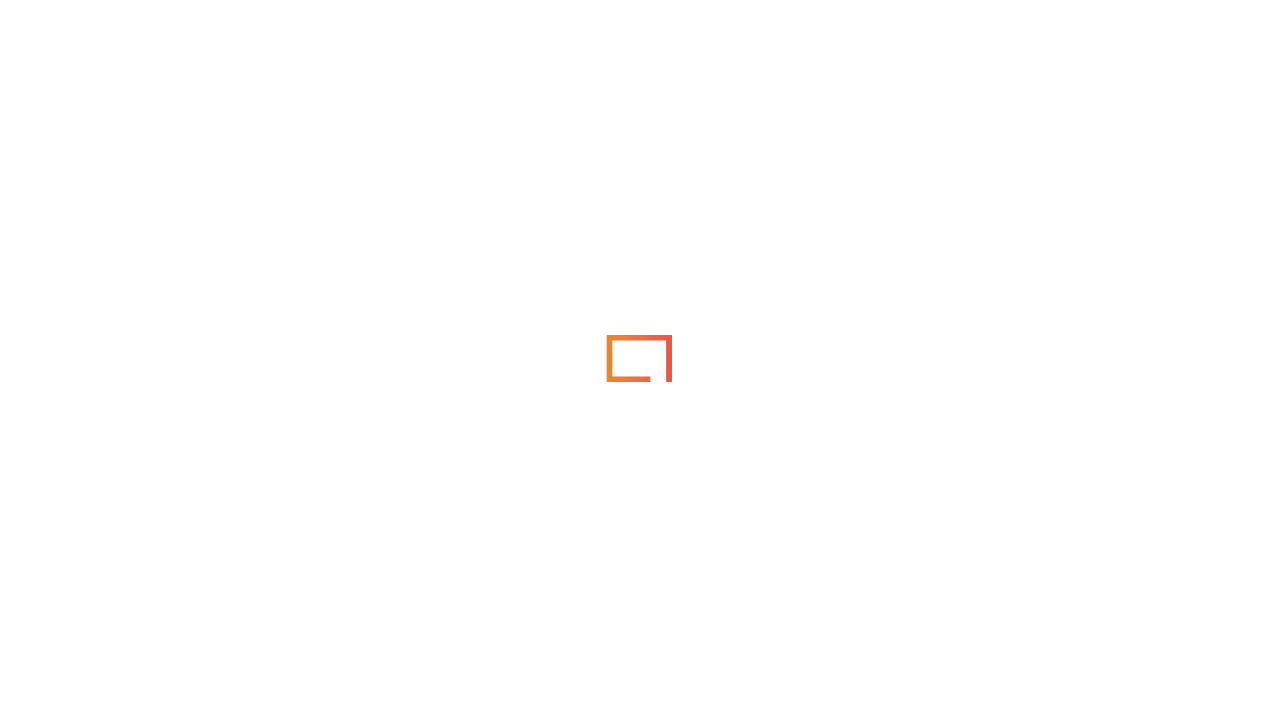

TV Units category page loaded successfully
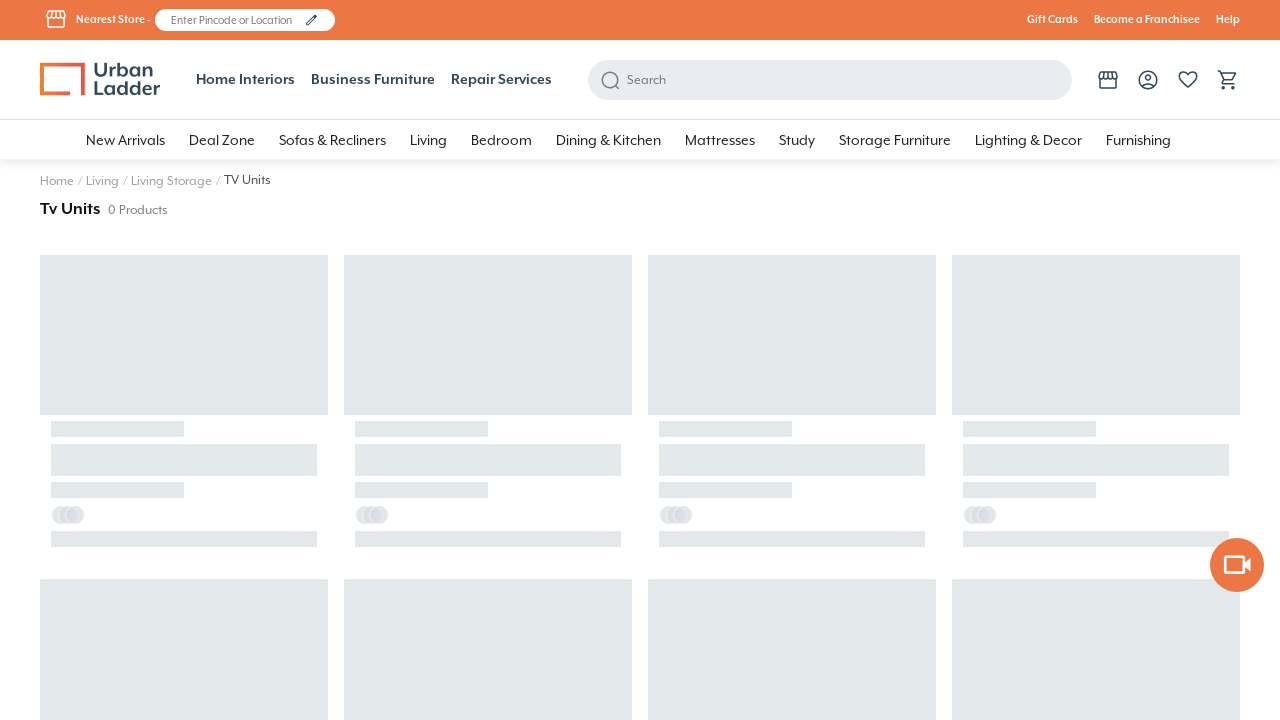

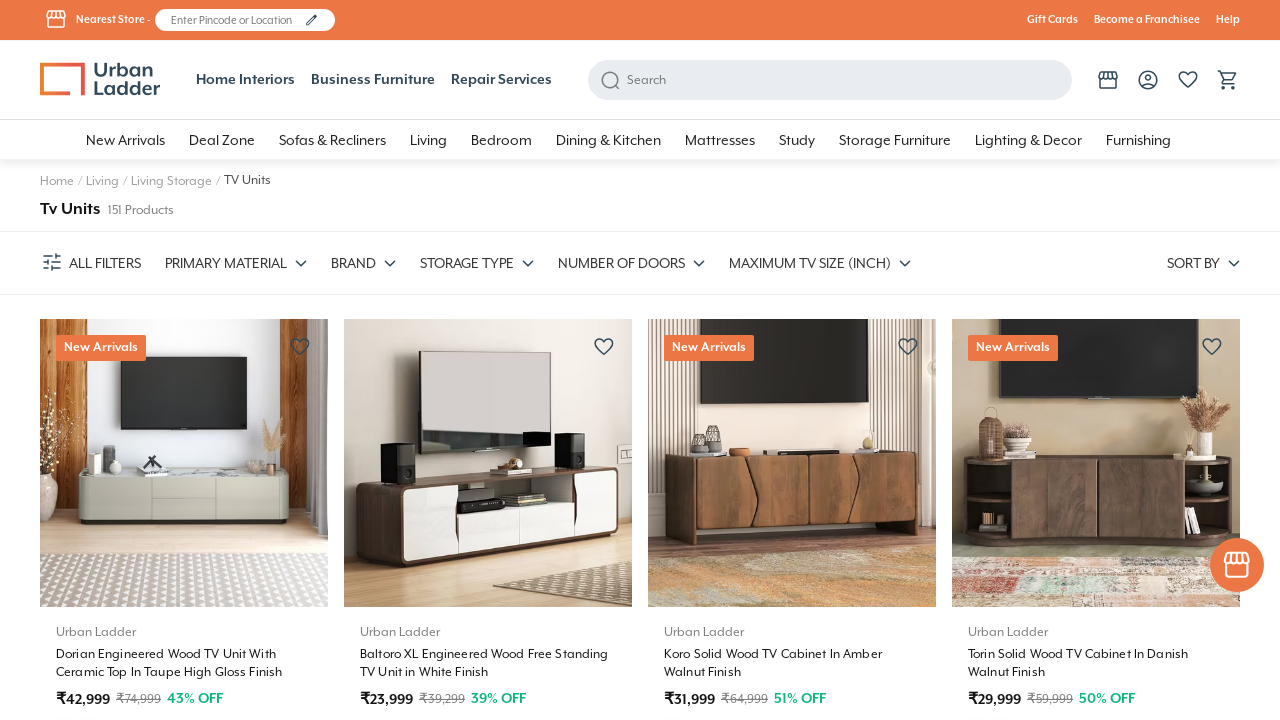